Tests iframe handling by switching between multiple iframes and filling form fields within each iframe

Starting URL: https://seleniumui.moderntester.pl/iframes.php

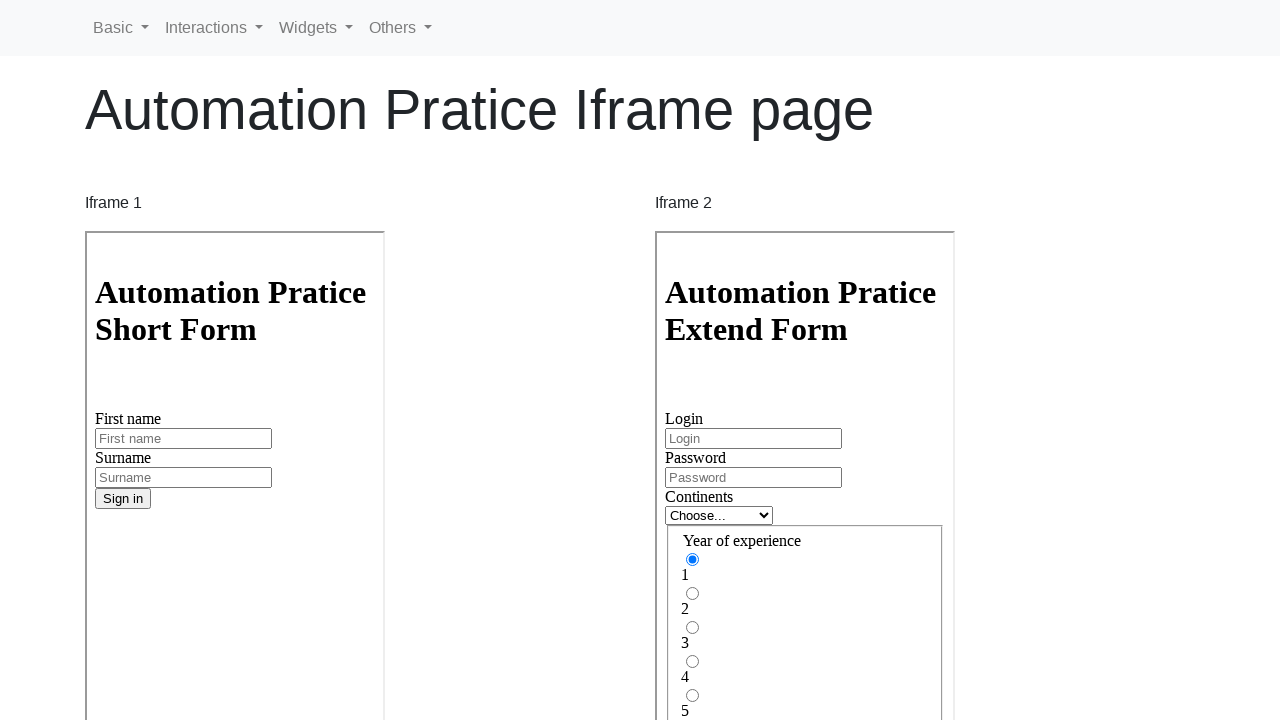

Located first iframe with name 'iframe1'
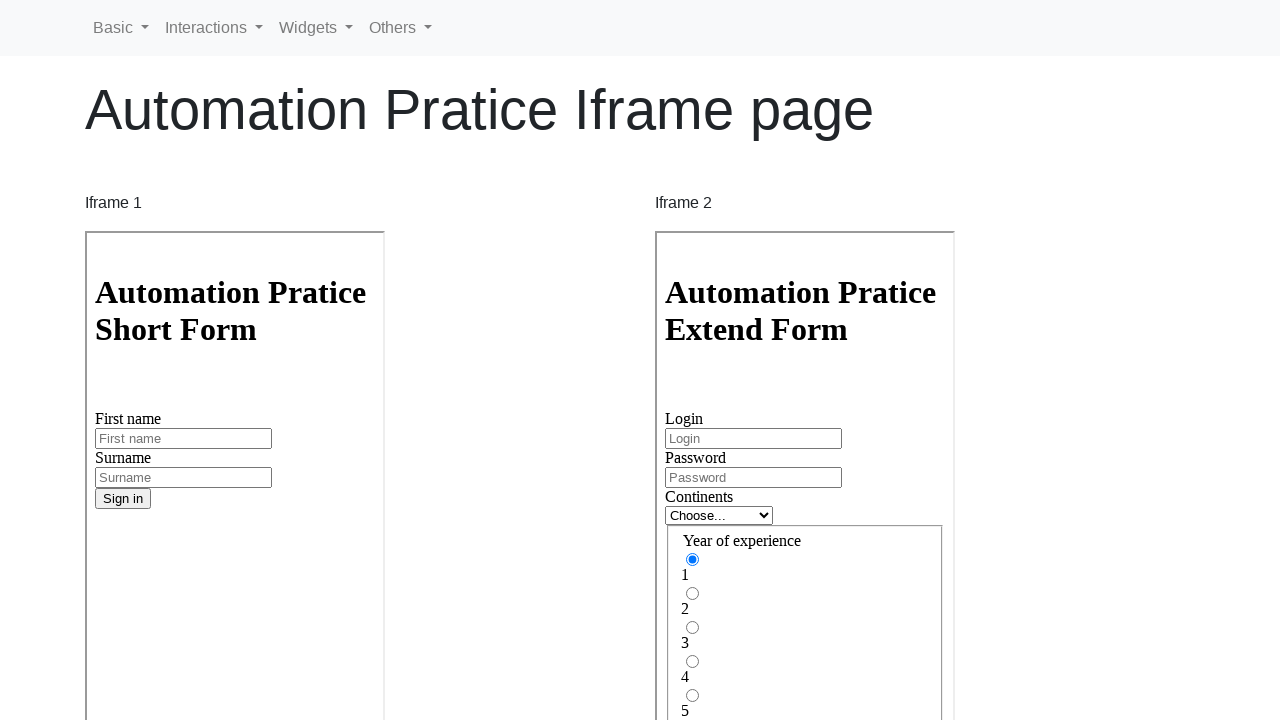

Filled first name field with 'Dorota' in first iframe on iframe[name='iframe1'] >> internal:control=enter-frame >> #inputFirstName3
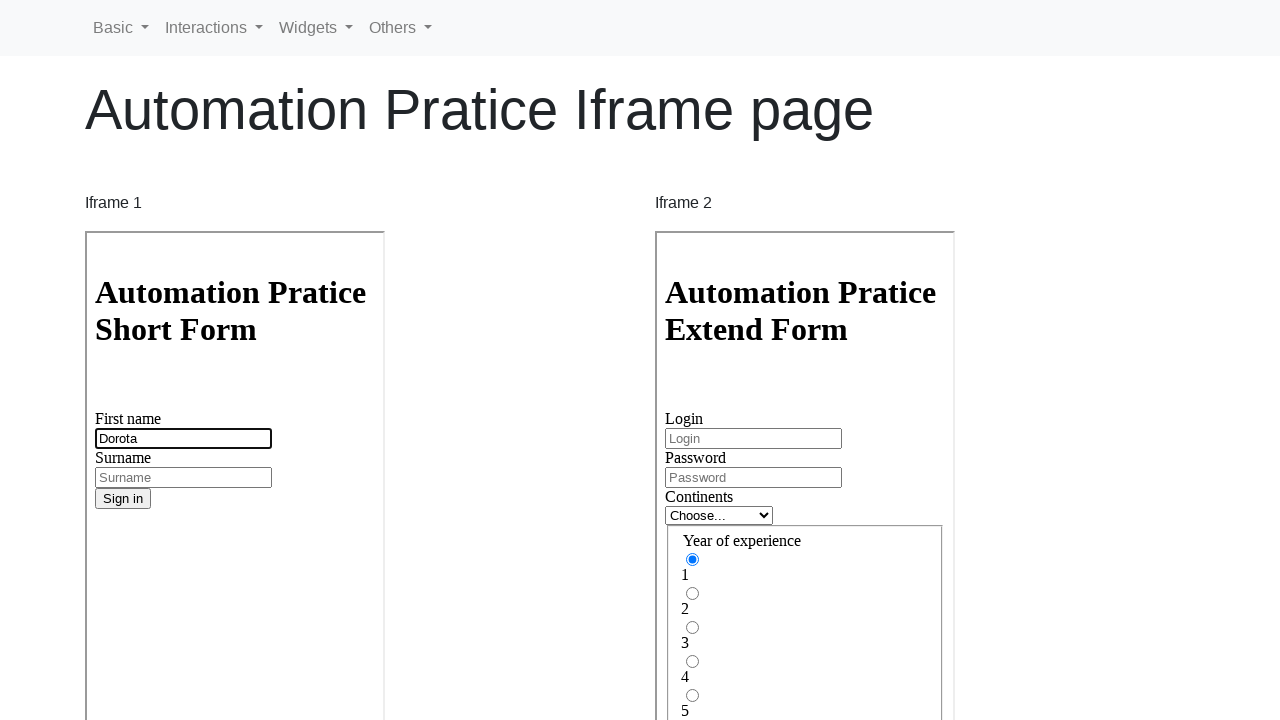

Located second iframe with name 'iframe2'
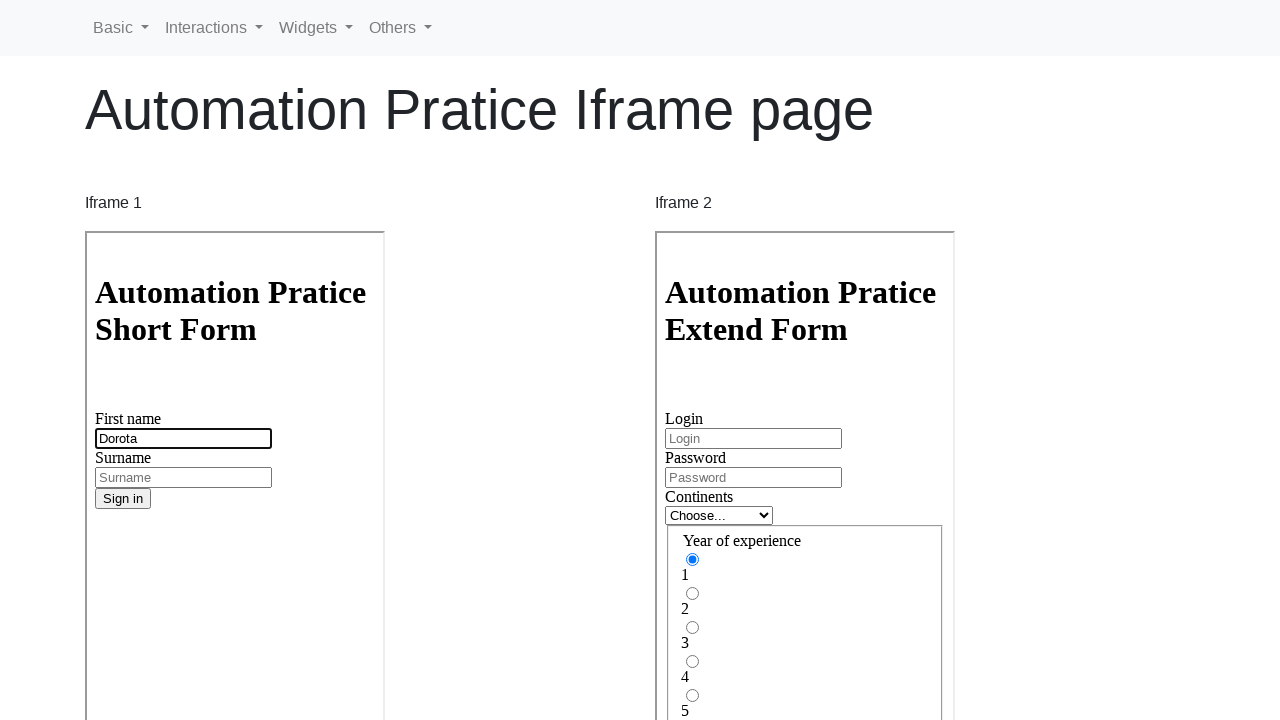

Filled login field with 'Dorota' in second iframe on iframe[name='iframe2'] >> internal:control=enter-frame >> #inputLogin
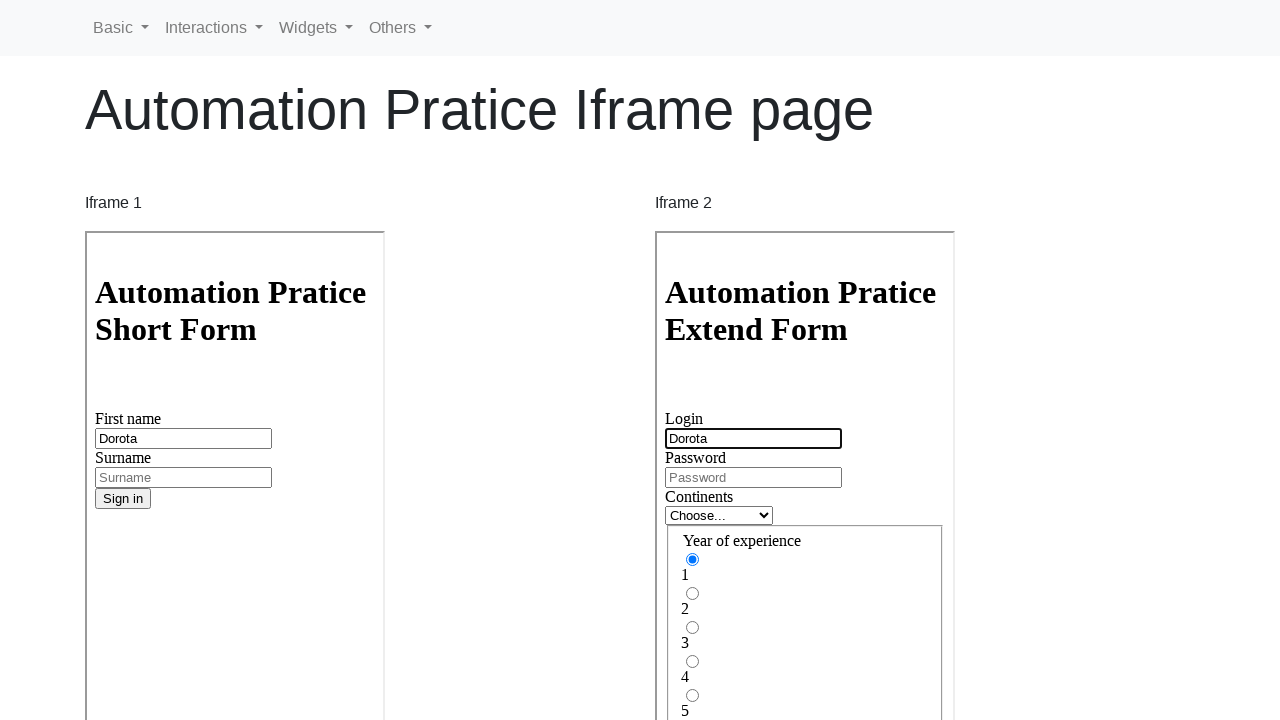

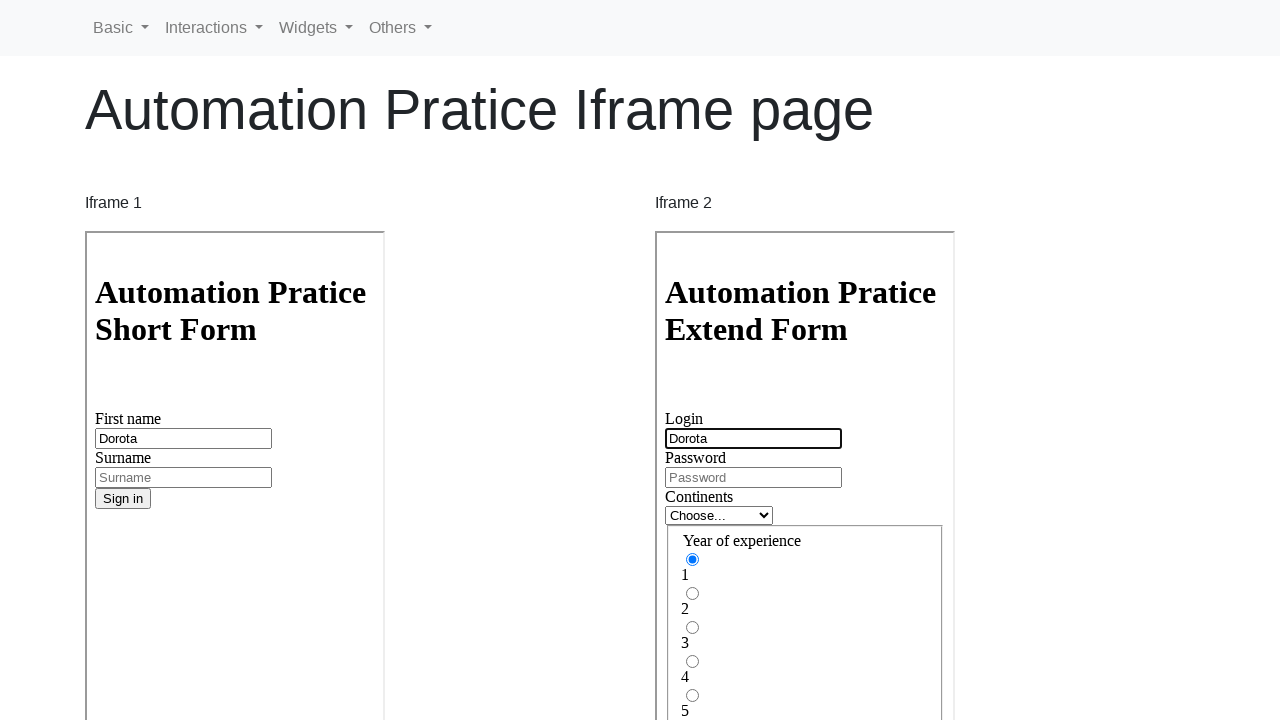